Tests dropdown handling by navigating to the dropdown section and selecting an option by visible text from a select element

Starting URL: https://demoapps.qspiders.com/

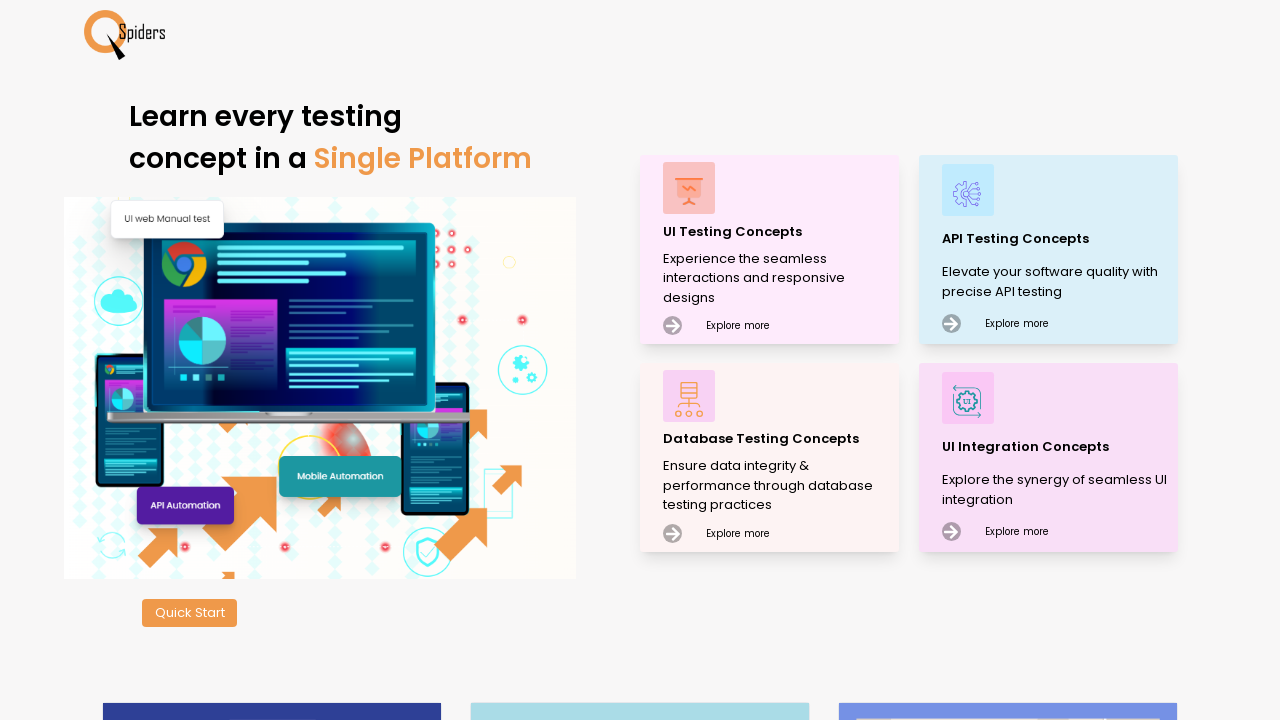

Clicked Quick Start button at (190, 613) on xpath=//button[text()='Quick Start']
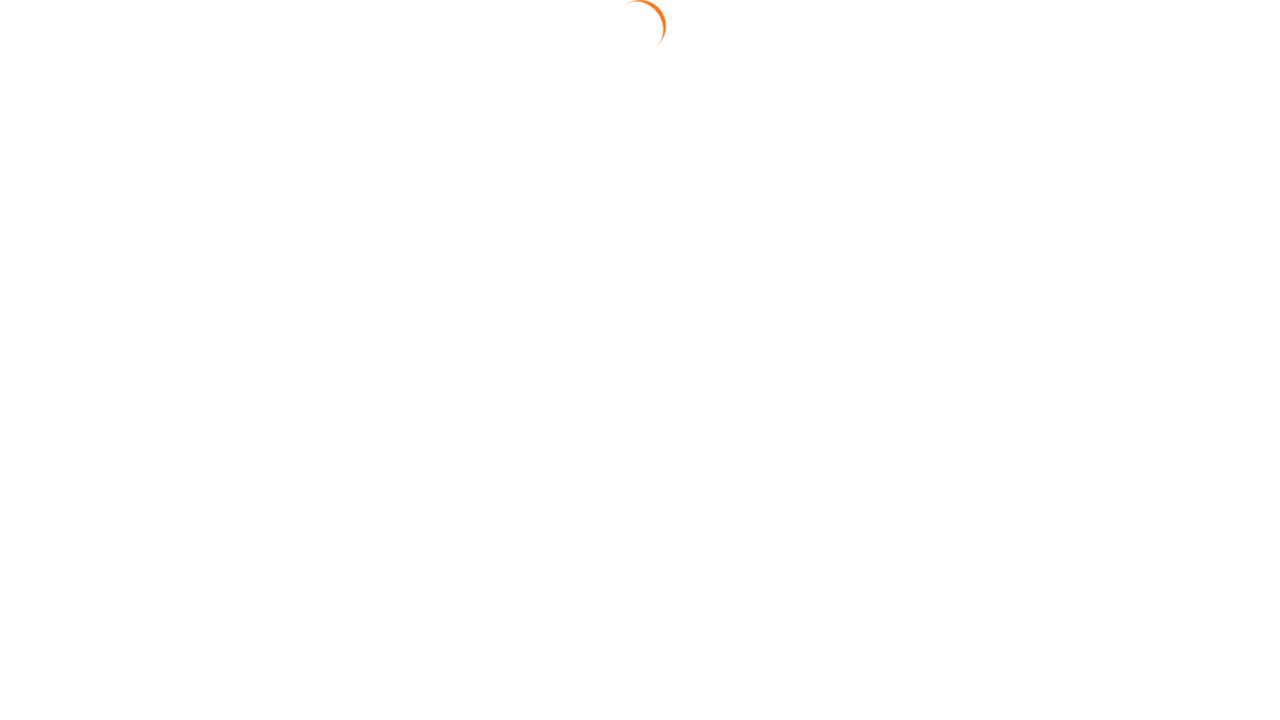

Clicked on Dropdown section at (52, 350) on xpath=//section[text()='Dropdown']
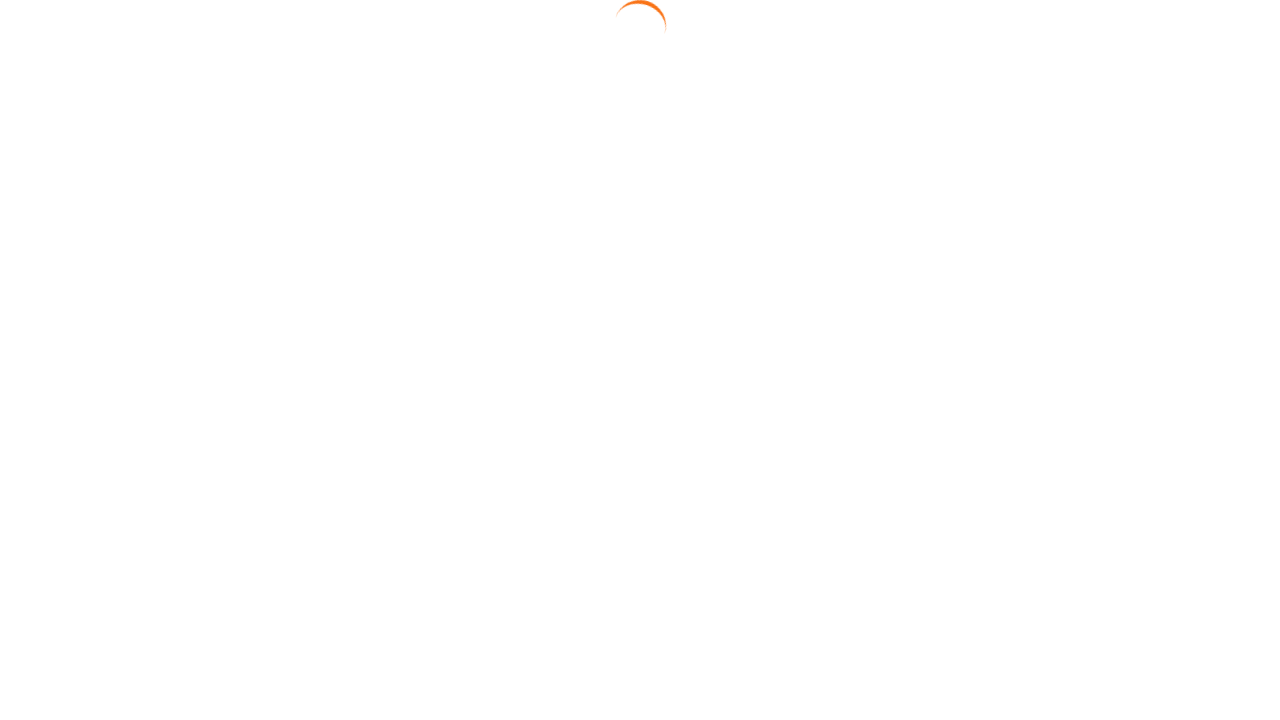

Selected 'China' from dropdown by visible text on #select3
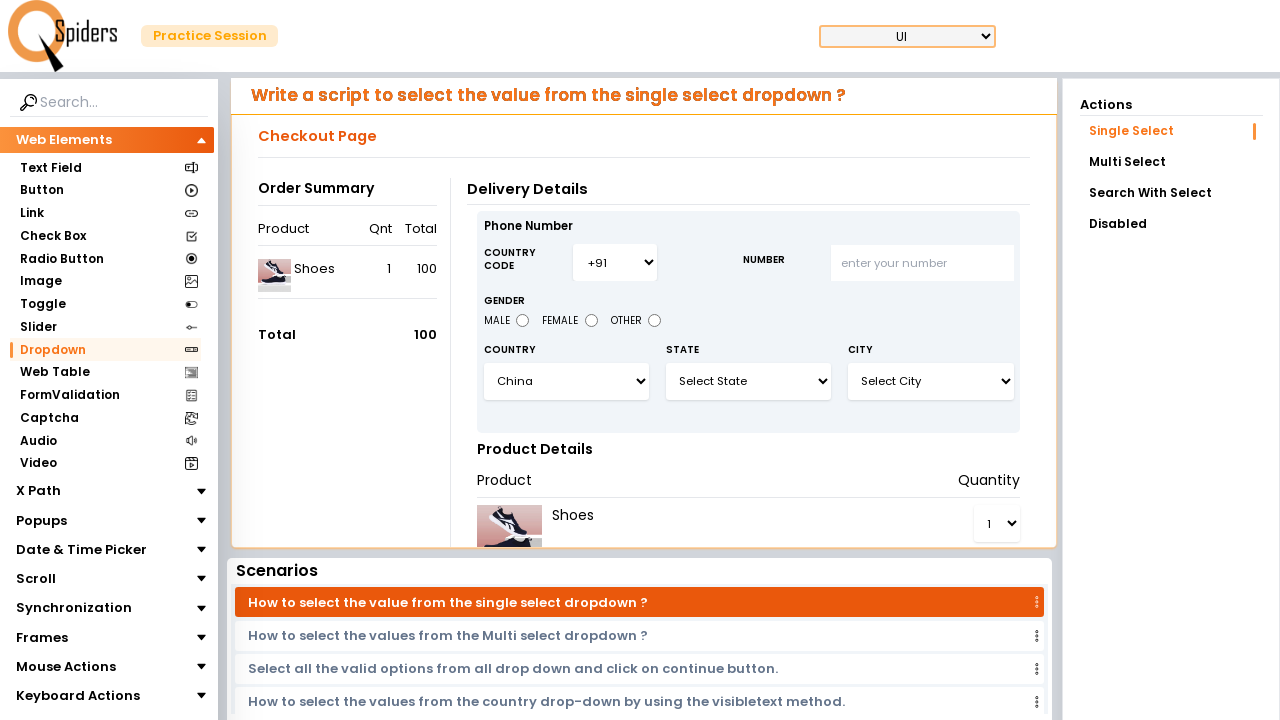

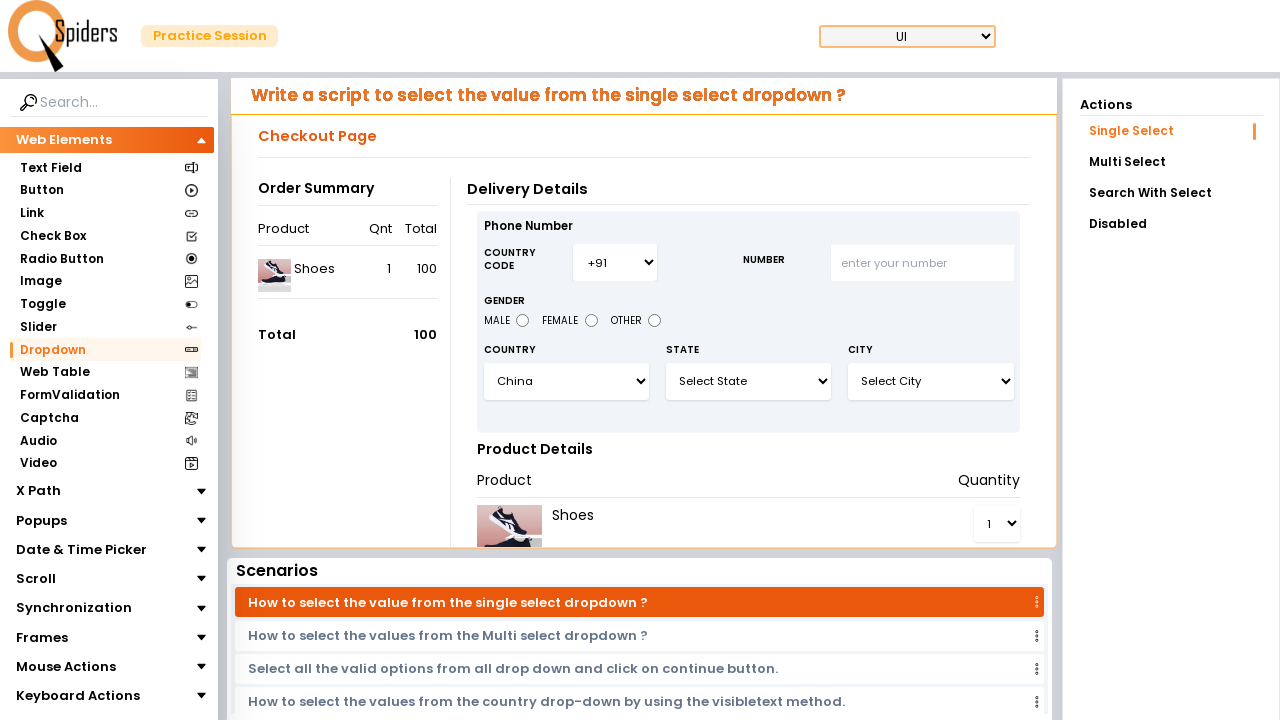